Tests dropdown selection functionality by selecting different options from a select menu

Starting URL: https://demoqa.com/select-menu

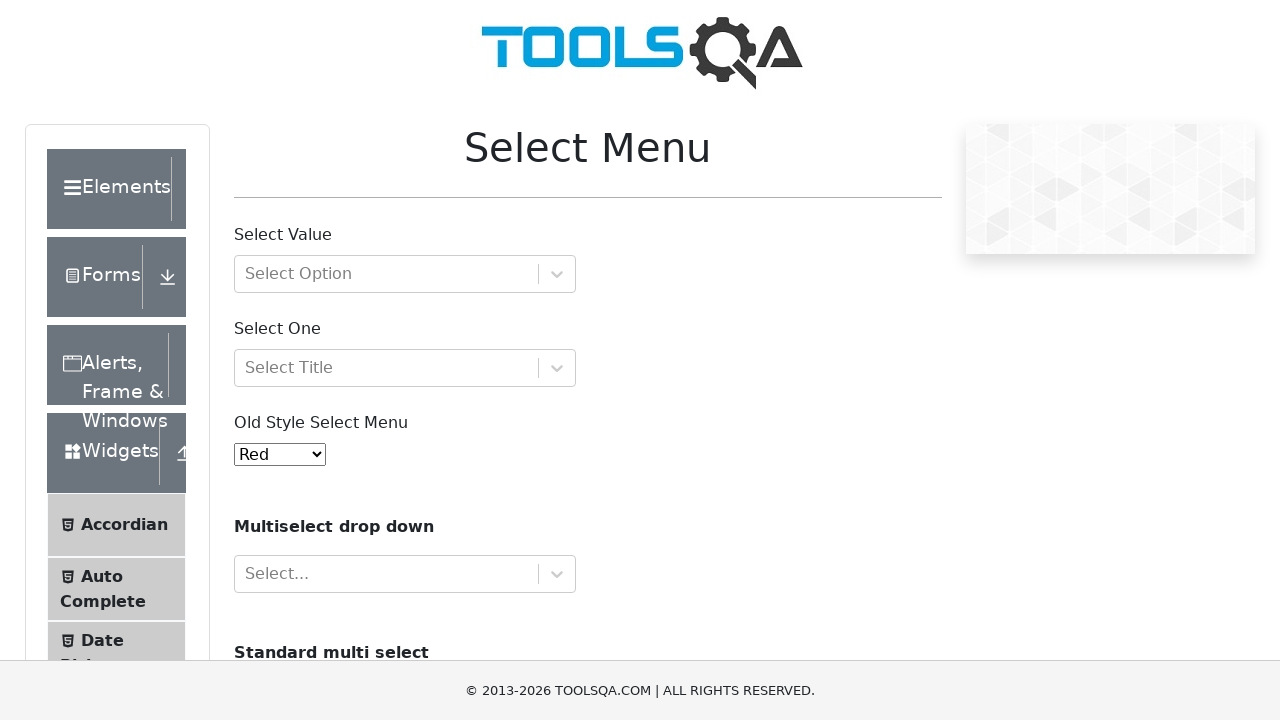

Selected option with value '9' from the dropdown menu on #oldSelectMenu
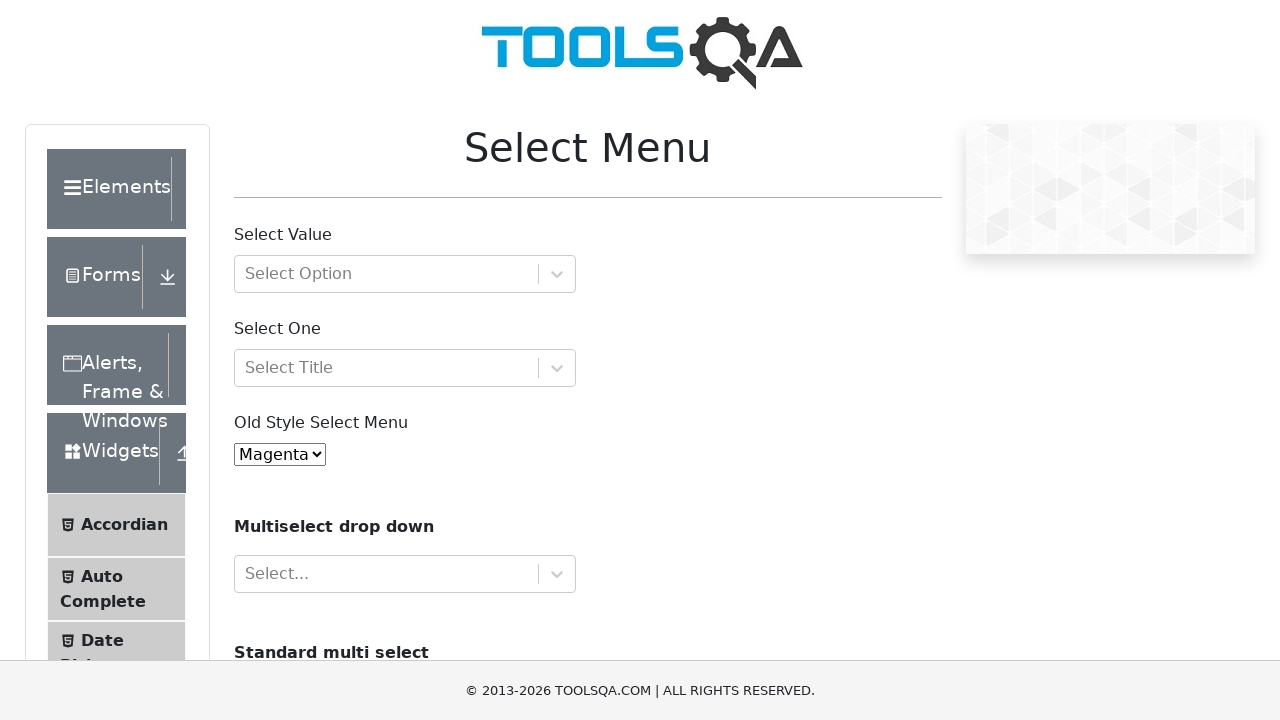

Selected 'Purple' option from the dropdown menu on #oldSelectMenu
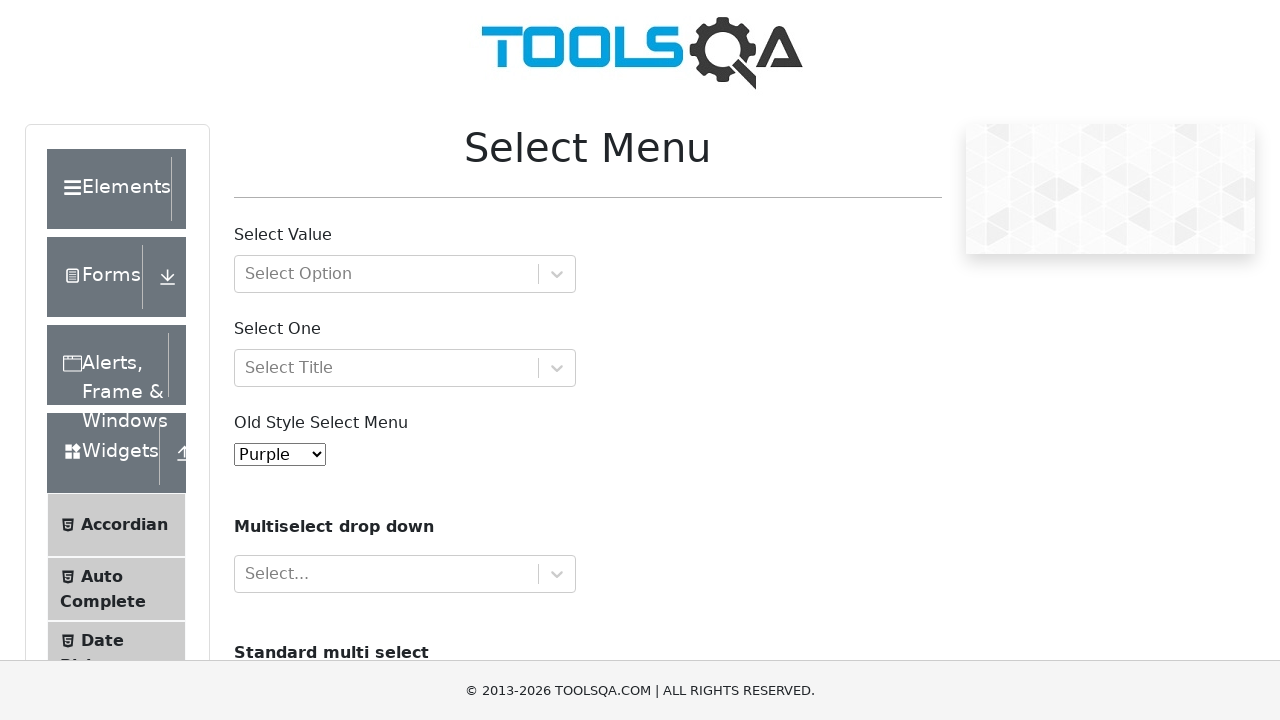

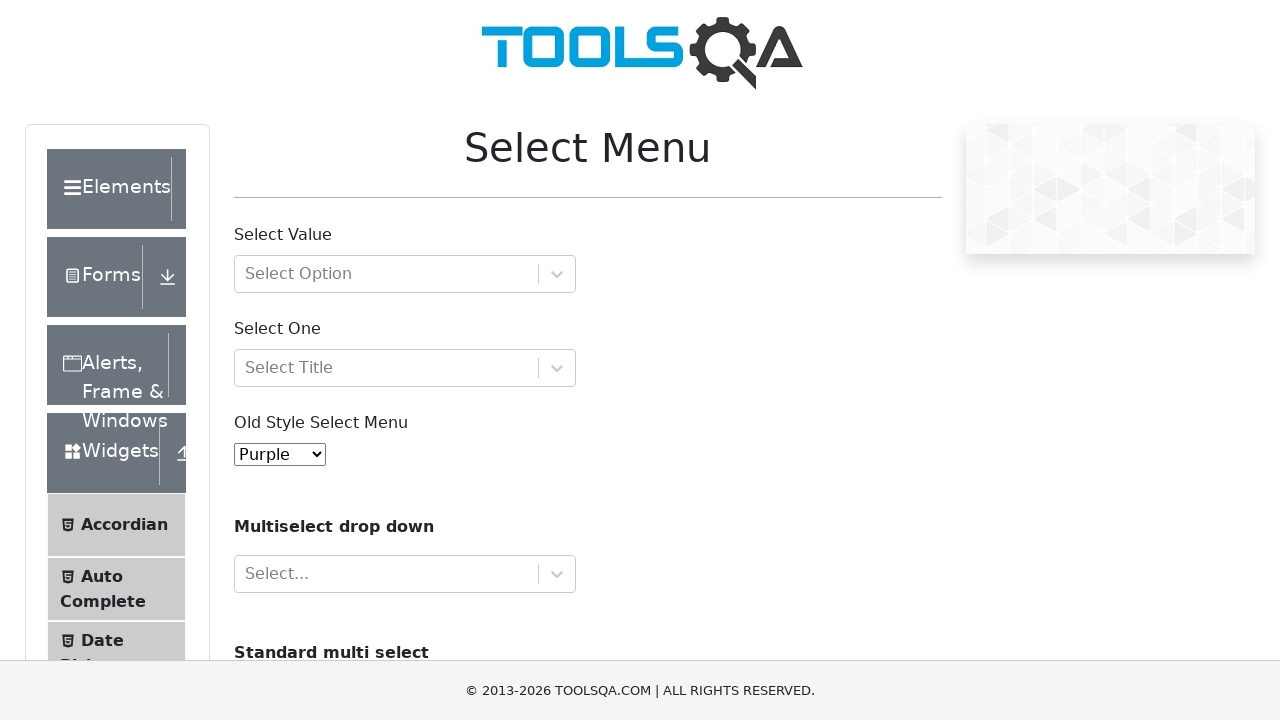